Tests filling out a form with dynamic attributes by locating elements using XPath with partial ID/name matching, entering personal details, and submitting the form.

Starting URL: https://training-support.net/webelements/dynamic-attributes

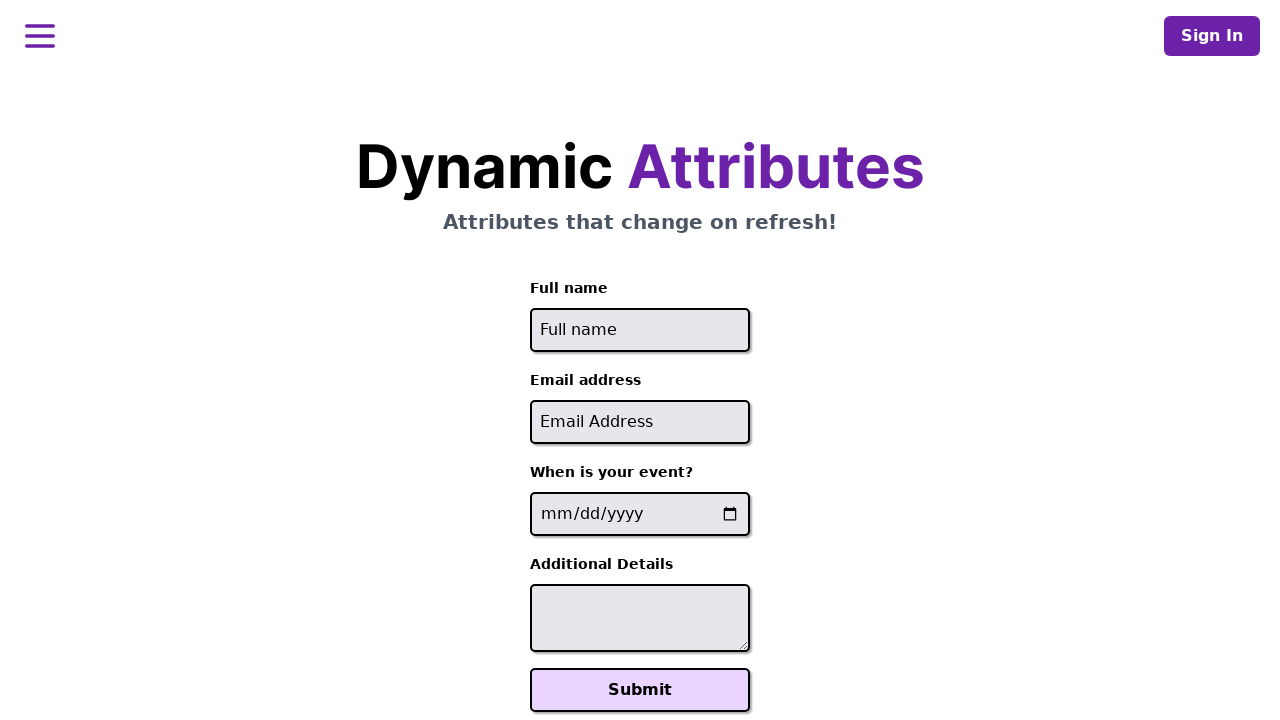

Filled full name field with 'Raiden Shogun' using XPath with dynamic ID on //input[starts-with(@id, 'full-name')]
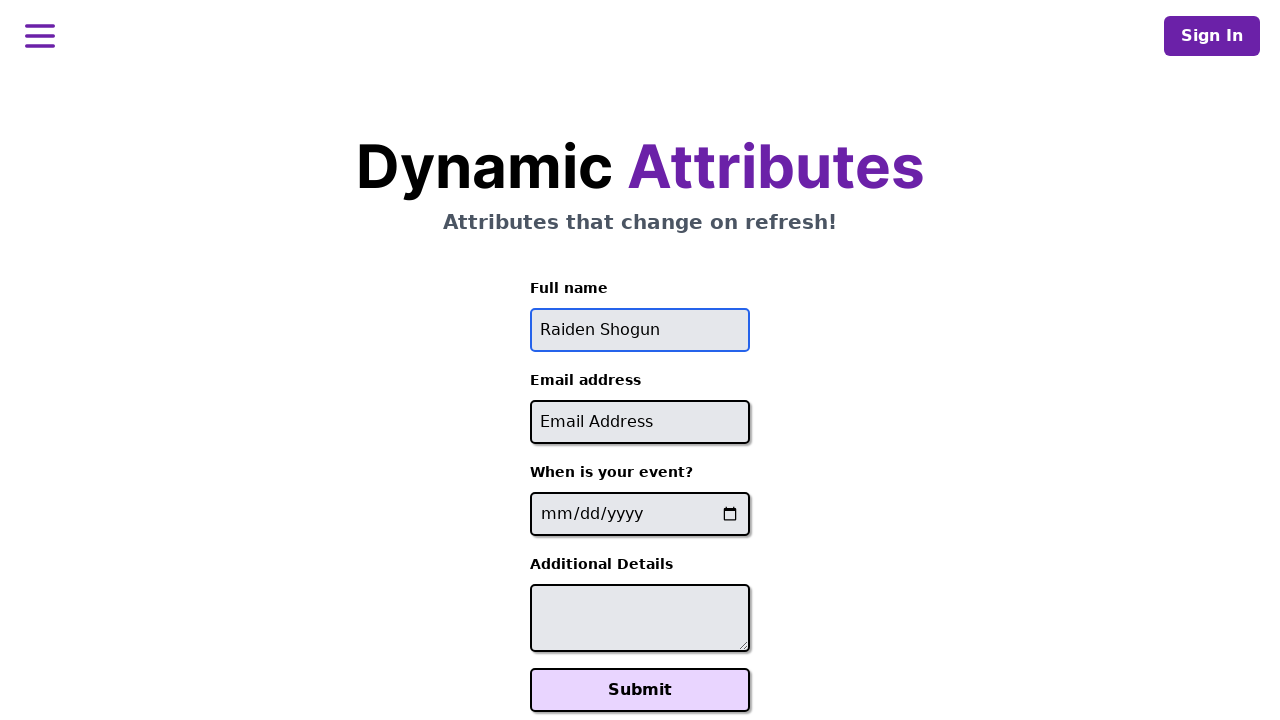

Filled email field with 'raiden@electromail.com' using XPath with dynamic ID on //input[contains(@id, '-email')]
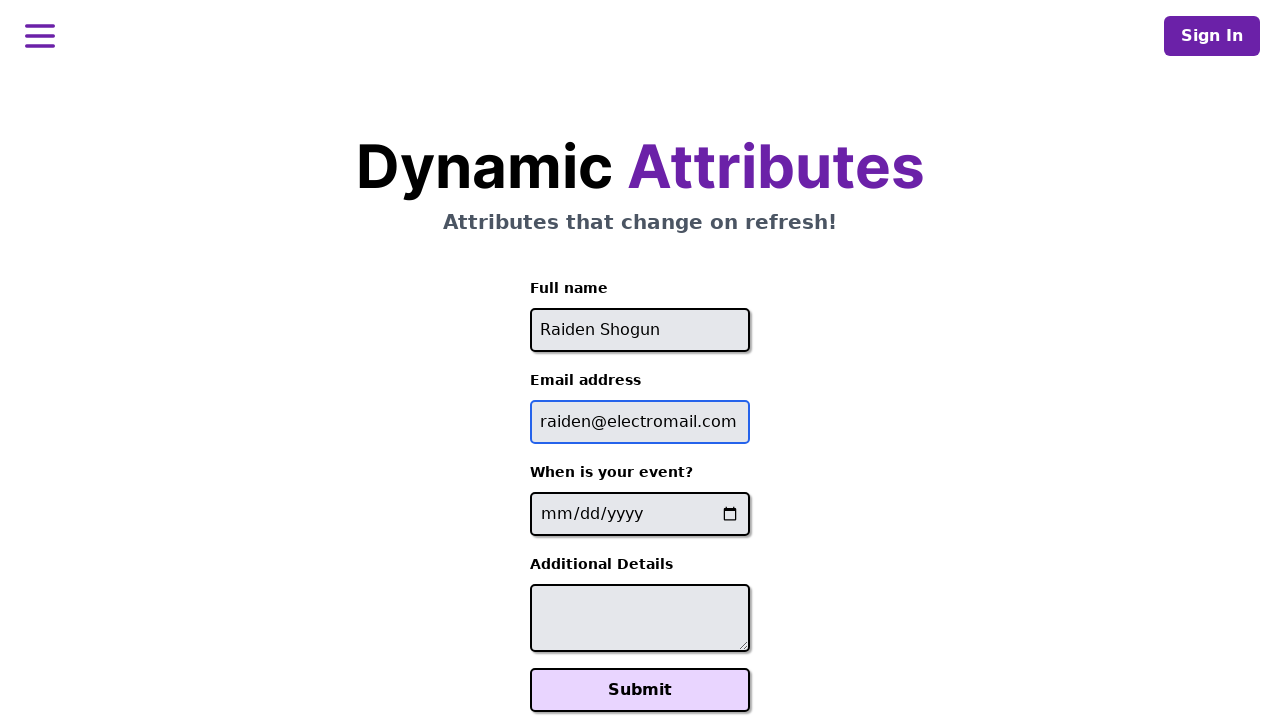

Filled event date field with '2025-06-26' using XPath with dynamic name on //input[contains(@name, '-event-date-')]
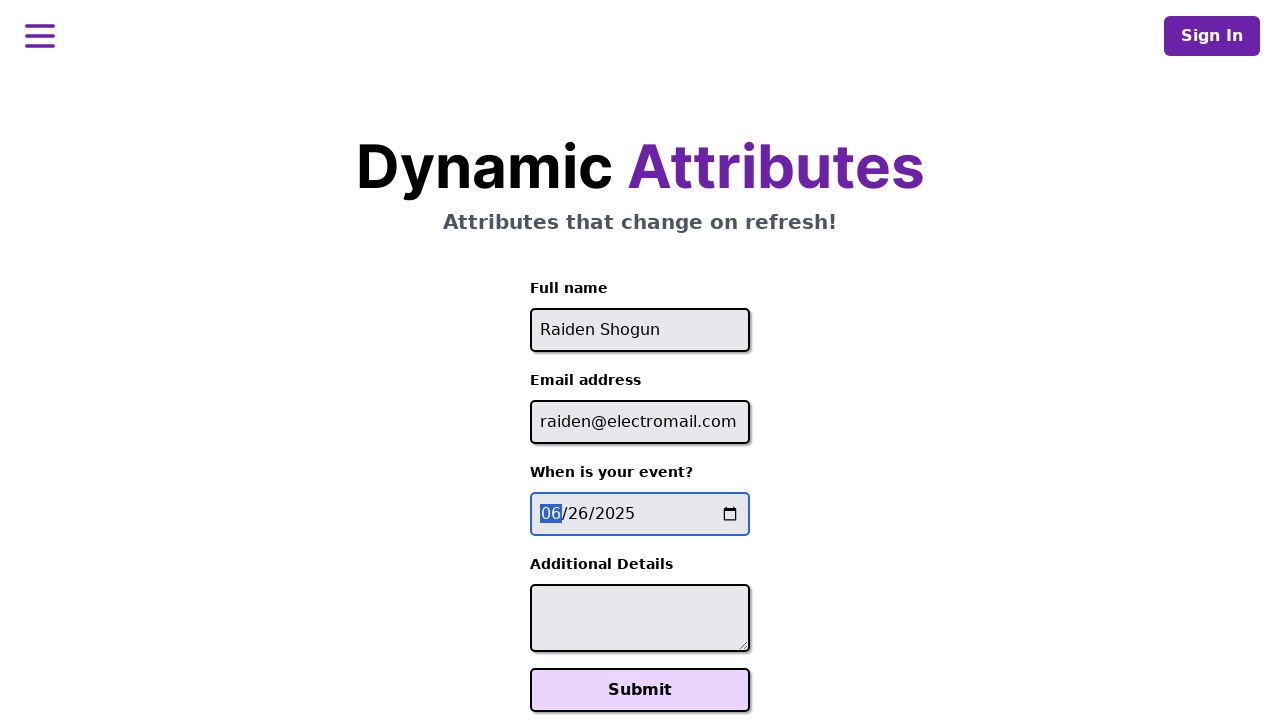

Filled additional details textarea with 'It will be electric!' using XPath with dynamic ID on //textarea[contains(@id, '-additional-details-')]
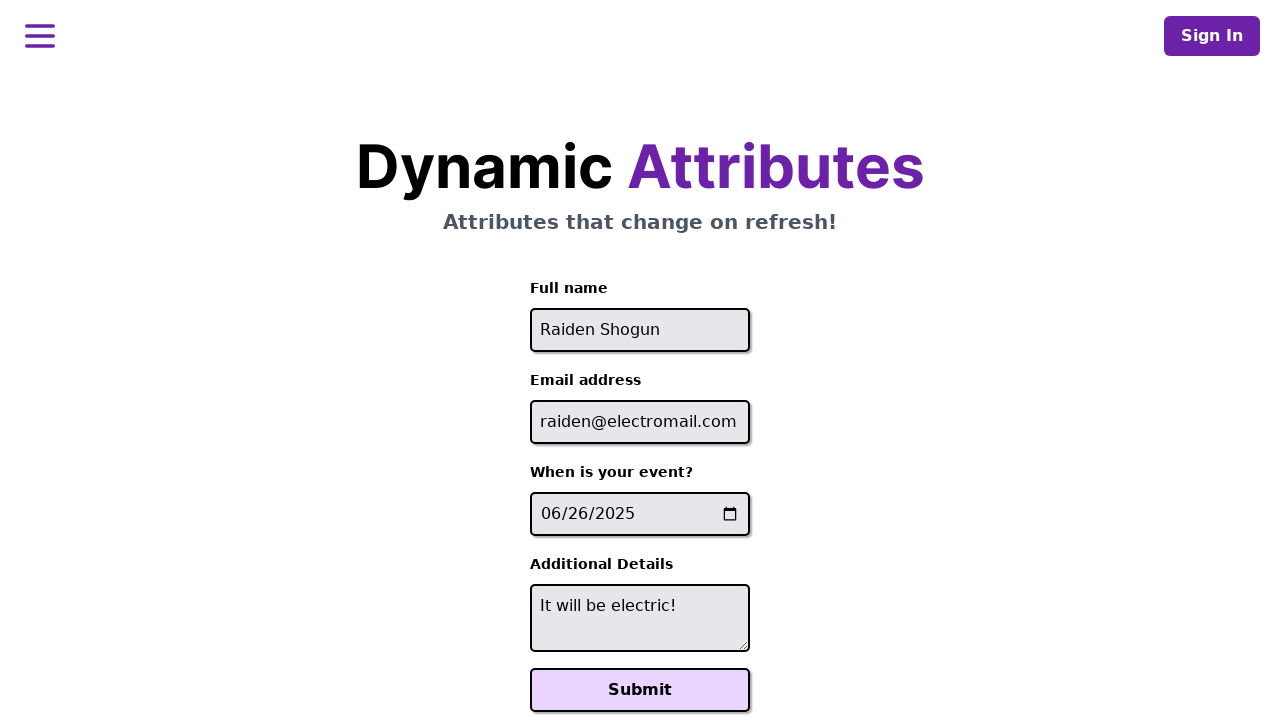

Clicked Submit button to submit the form at (640, 690) on xpath=//button[text()='Submit']
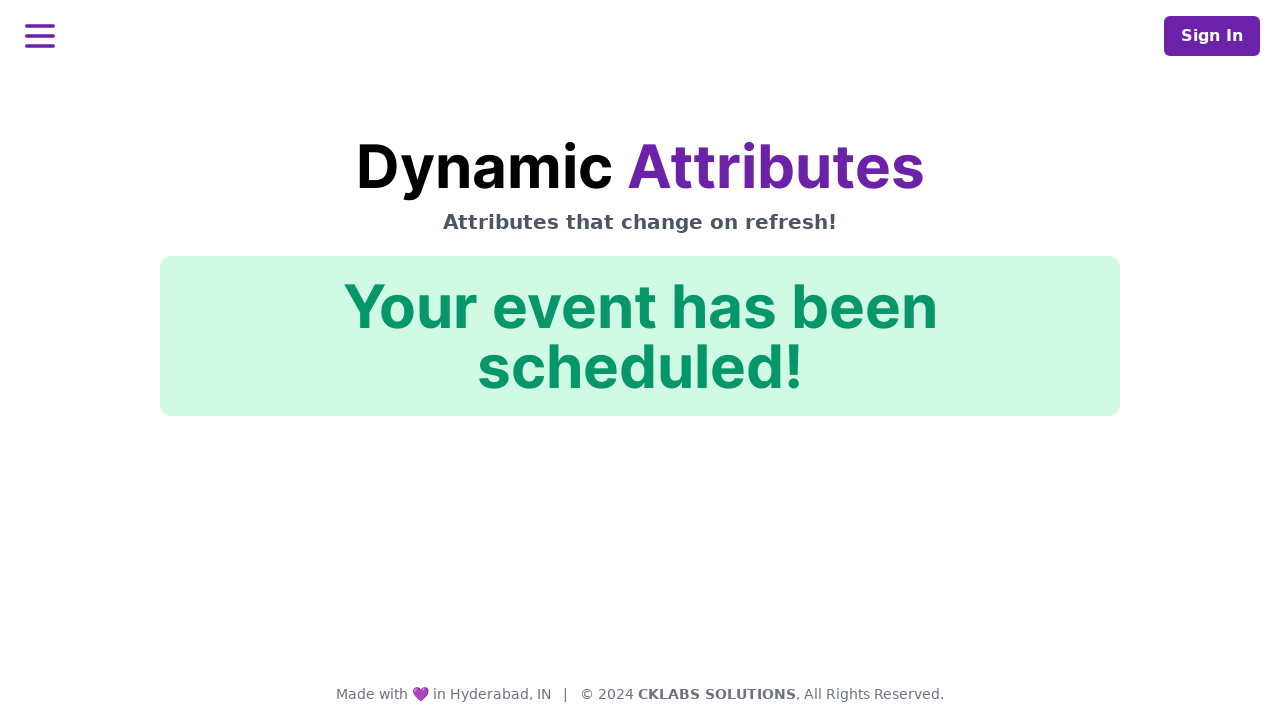

Success confirmation message appeared
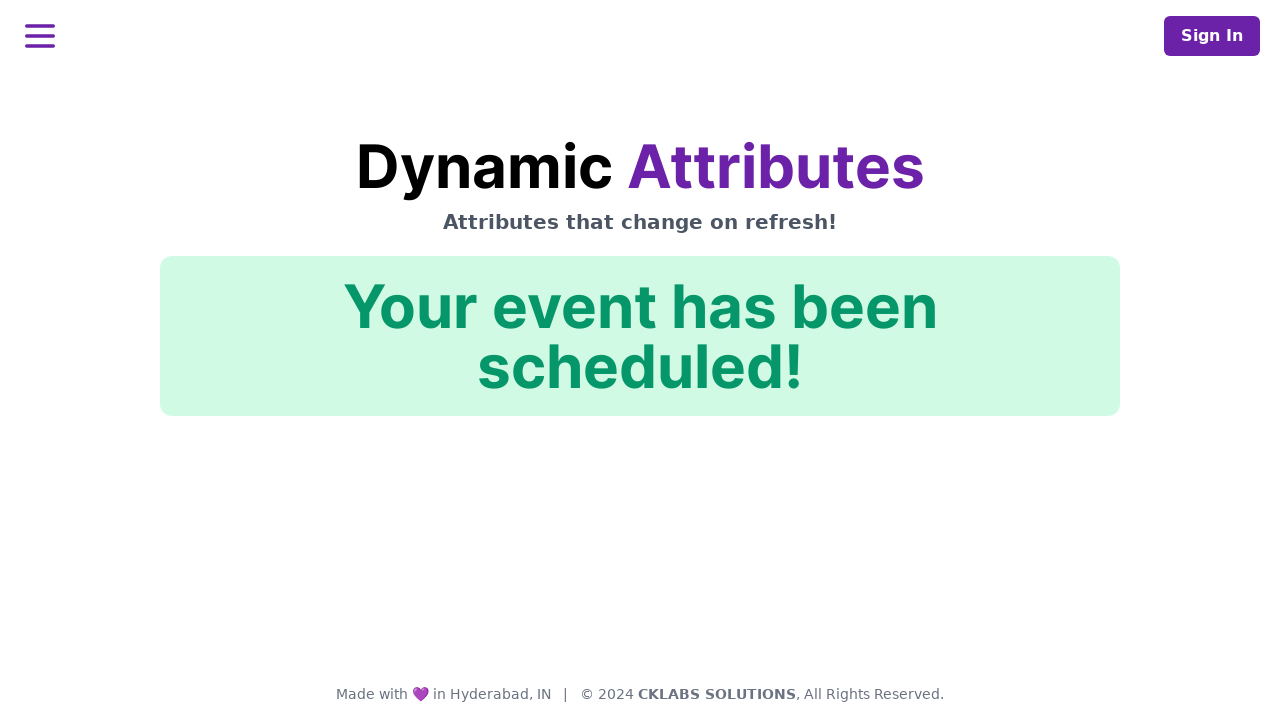

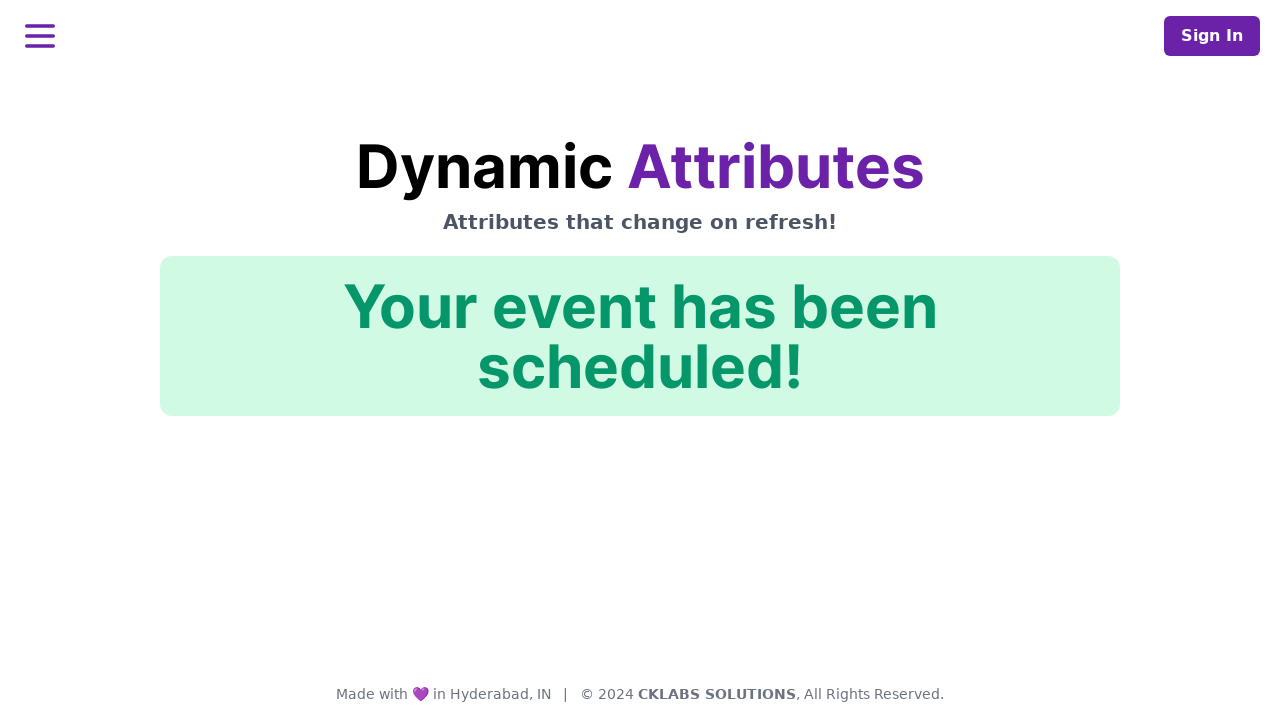